Tests text box functionality on LeafGround practice site by clicking navigation menus, filling in name and city fields, entering a date, and checking if an input field is enabled.

Starting URL: https://leafground.com/select.xhtml

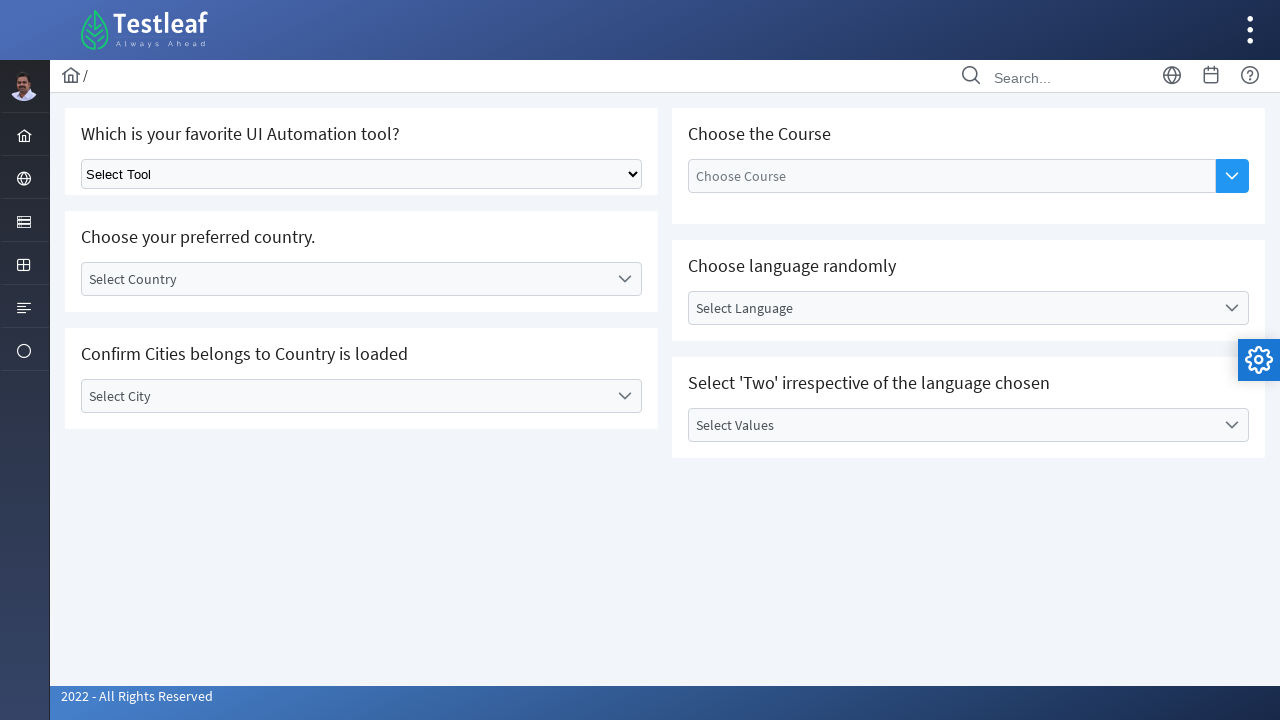

Clicked on the server/menu icon to open navigation at (24, 222) on i.pi-server.layout-menuitem-icon
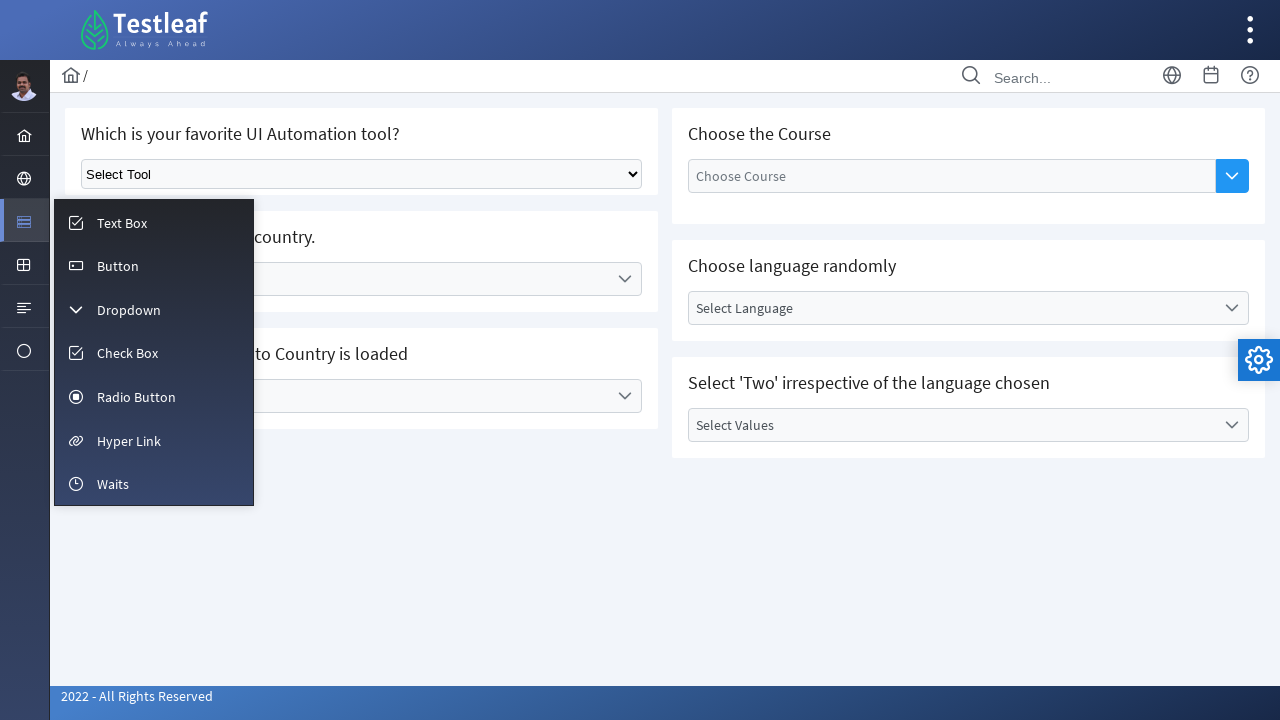

Clicked on the checkbox/text box menu item at (76, 223) on i.pi-fw.pi-check-square.layout-menuitem-icon
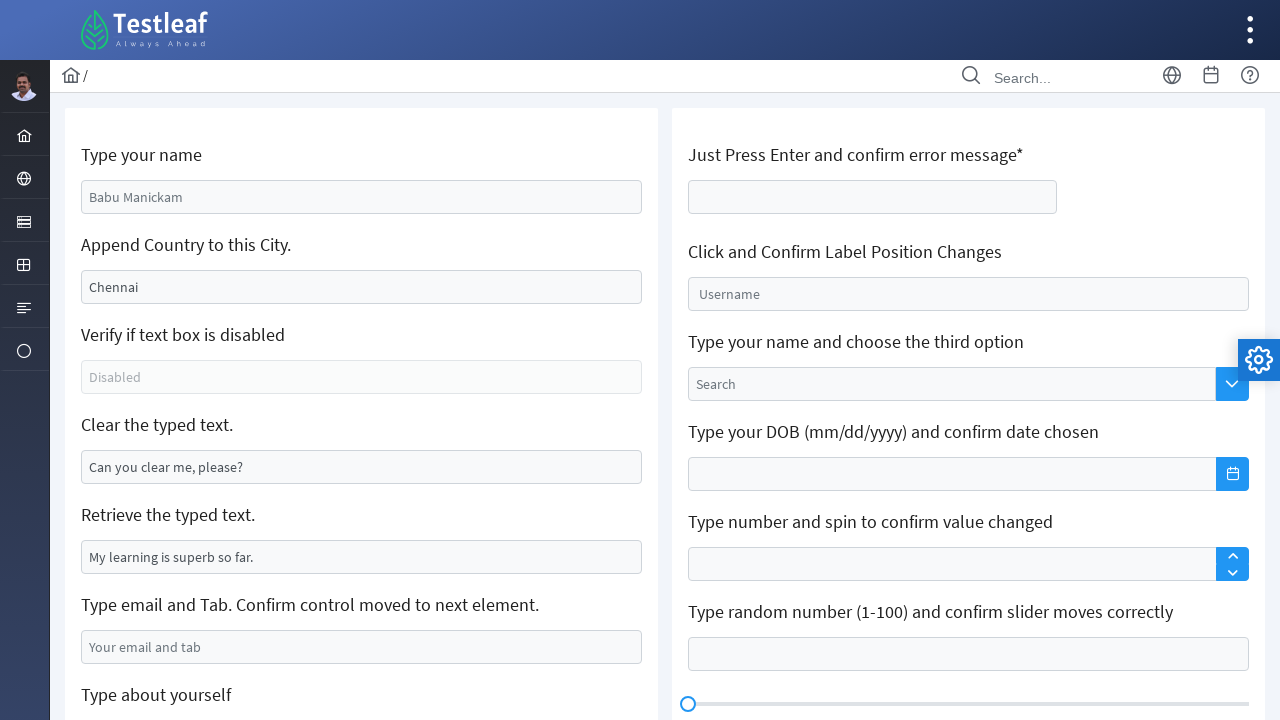

Filled name field with 'K.Anish' on input[name='j_idt88:name']
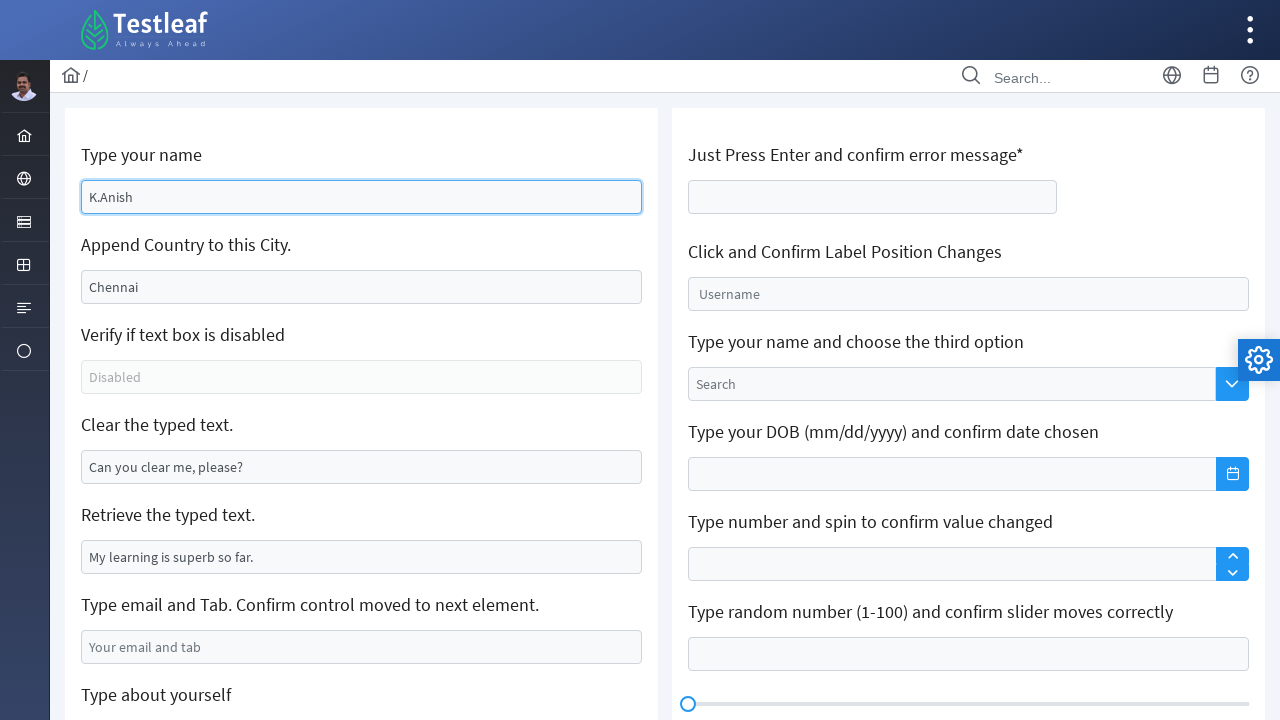

Cleared the city field on input[name='j_idt88:j_idt91']
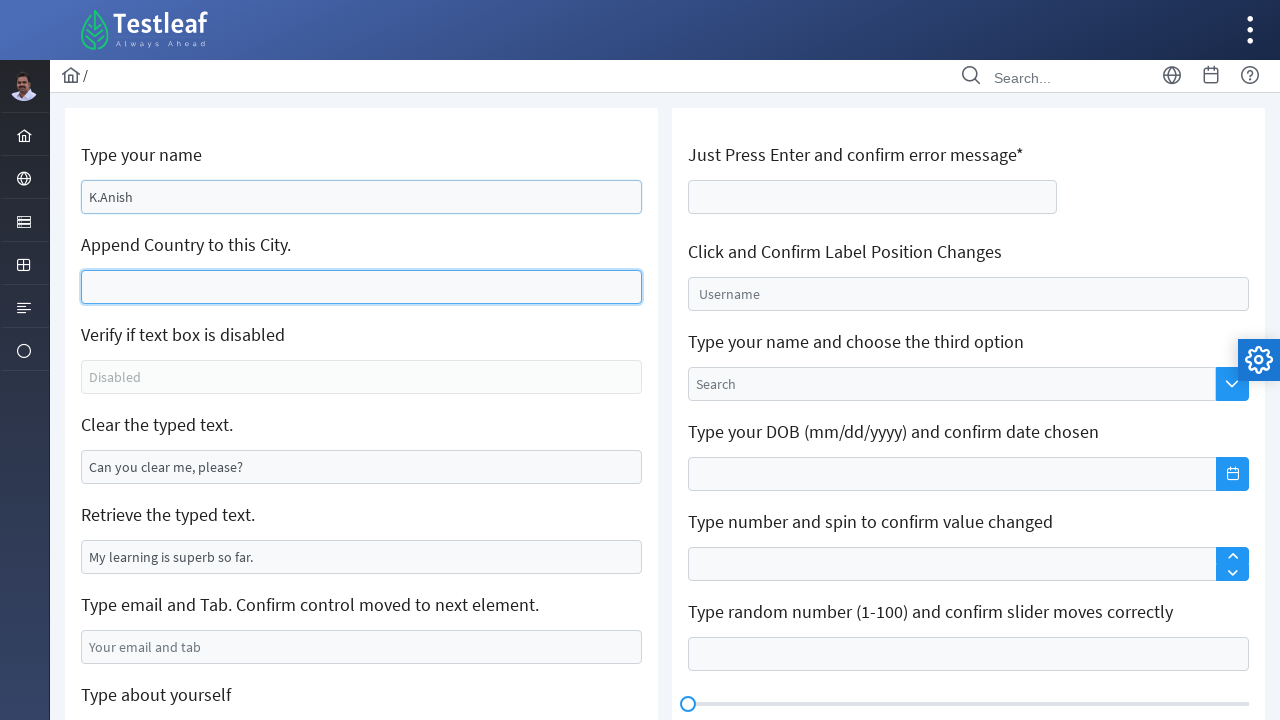

Filled city field with 'Chennai' on input[name='j_idt88:j_idt91']
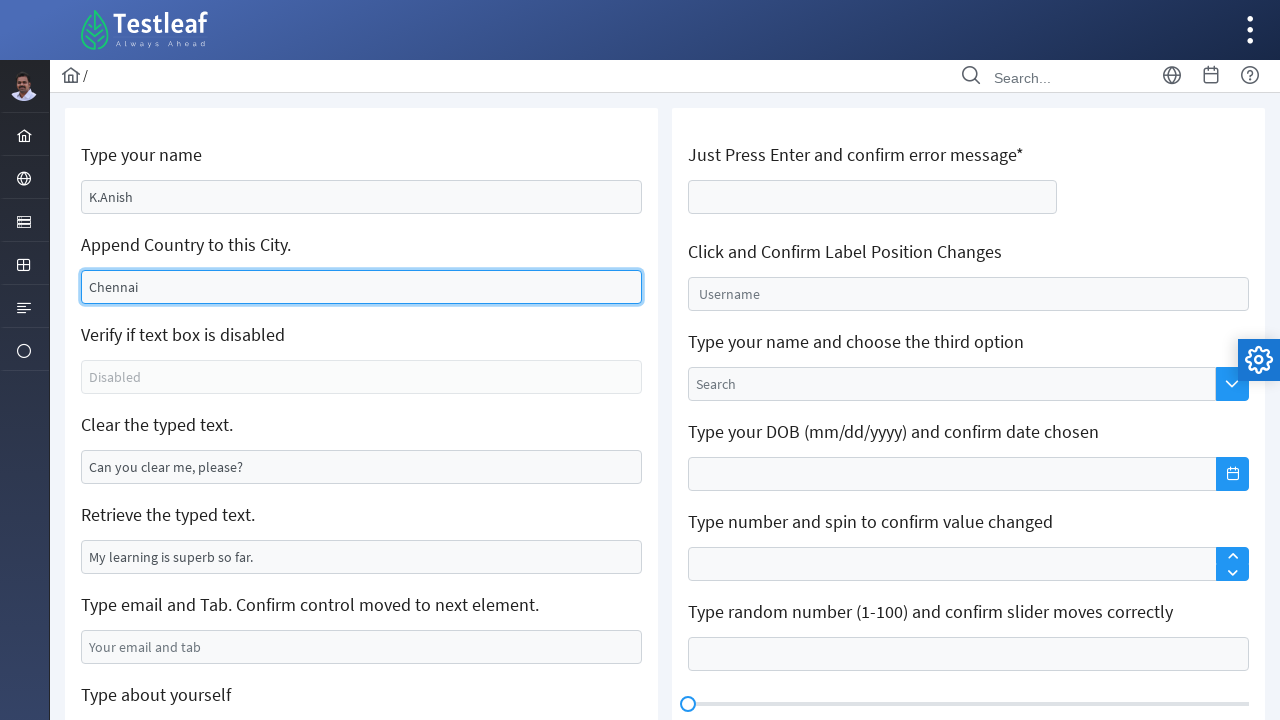

Cleared additional input field on input[name='j_idt88:j_idt95']
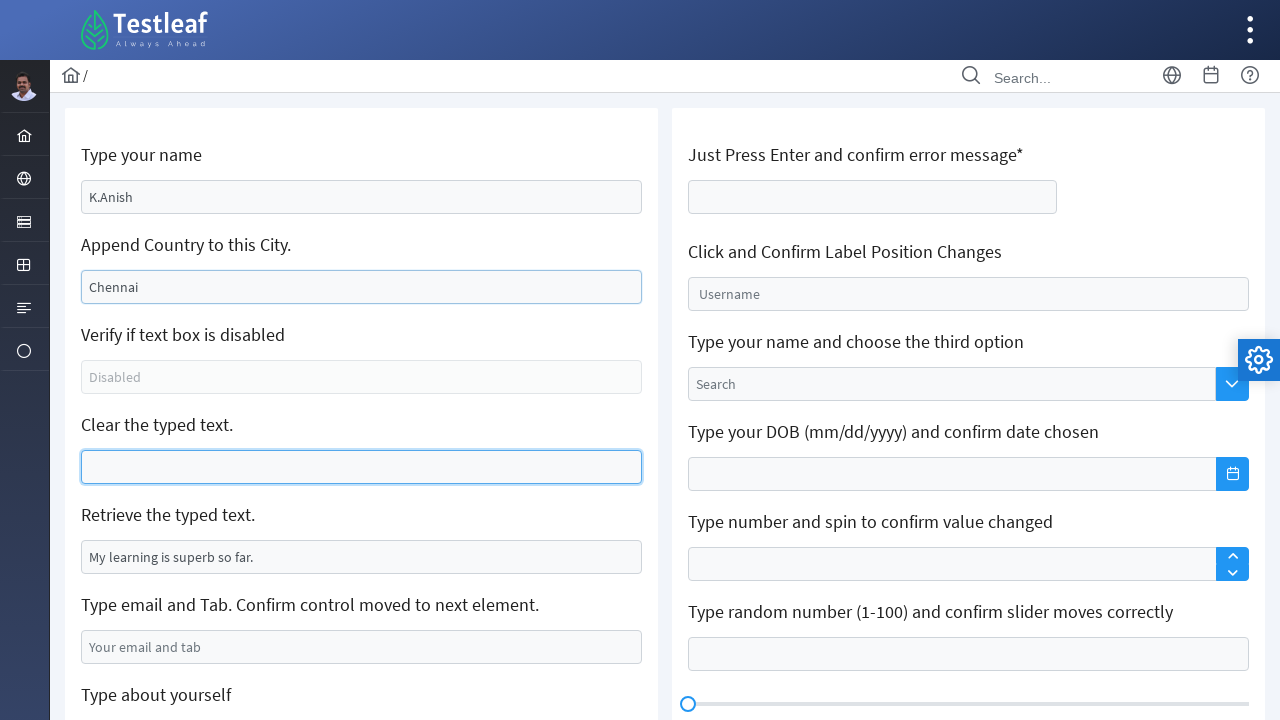

Filled date field with '10.03.2002' on input[name='j_idt106:j_idt116_input']
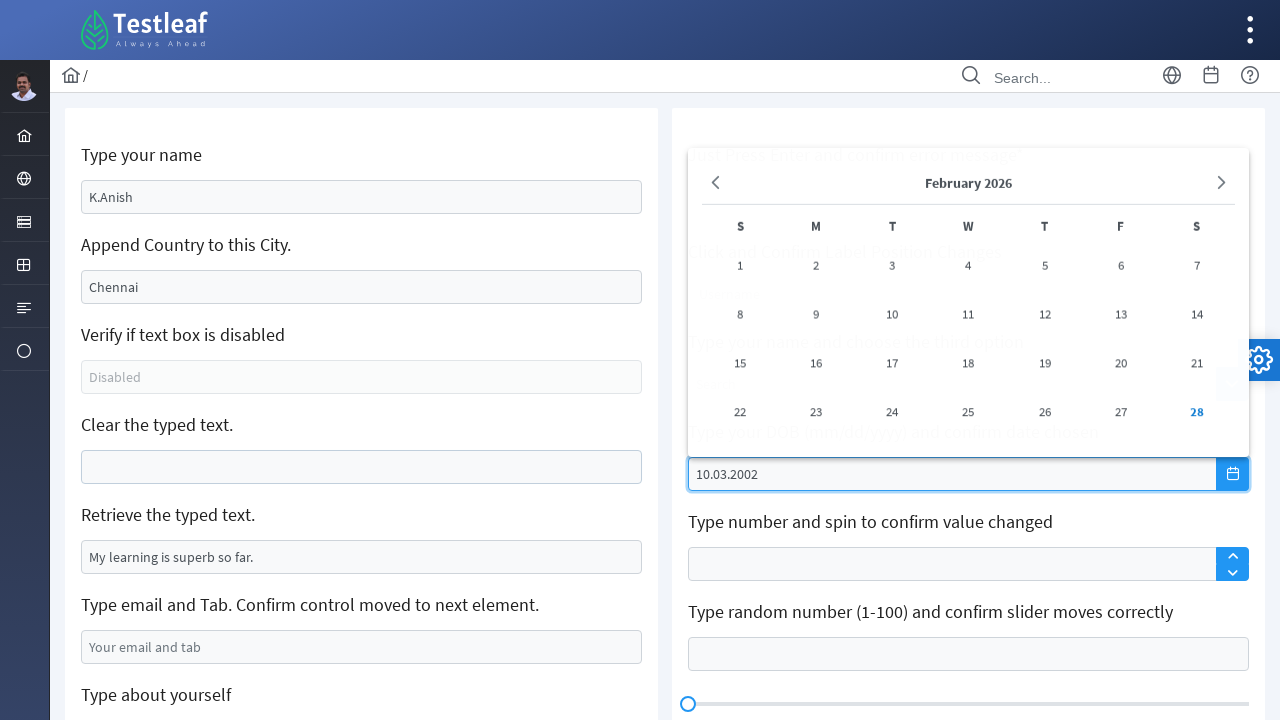

Verified that input field is enabled and present
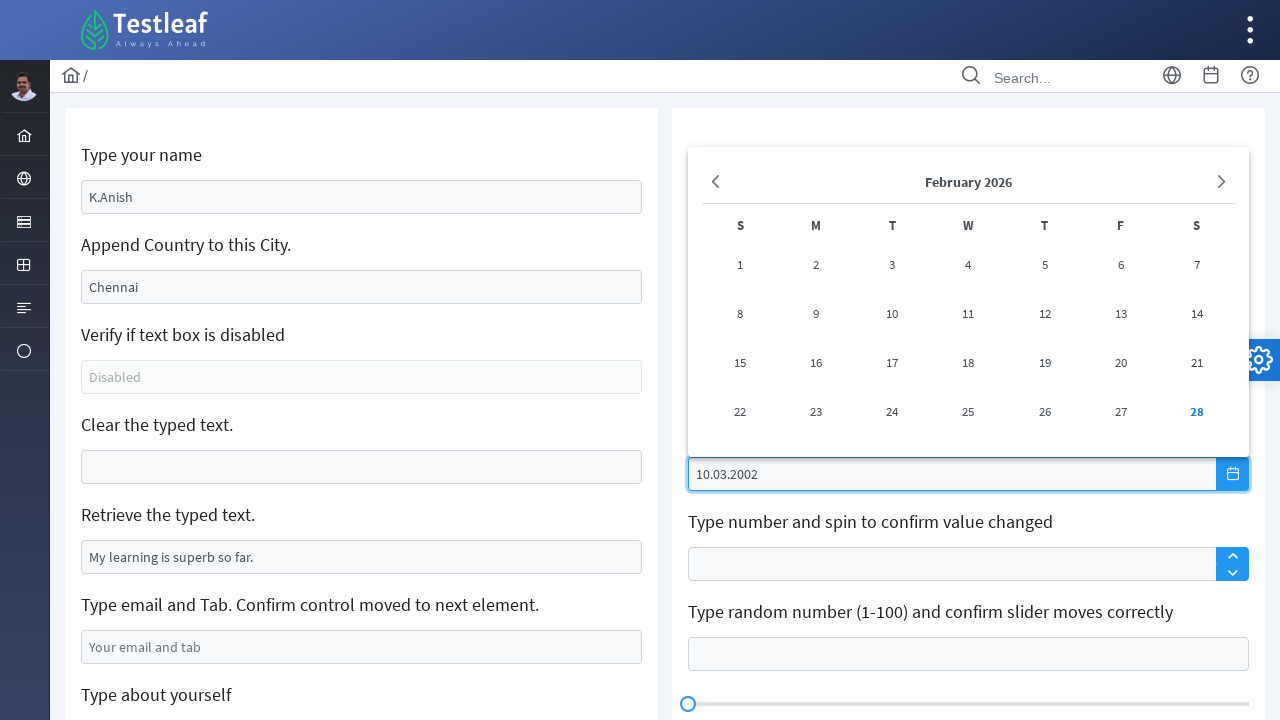

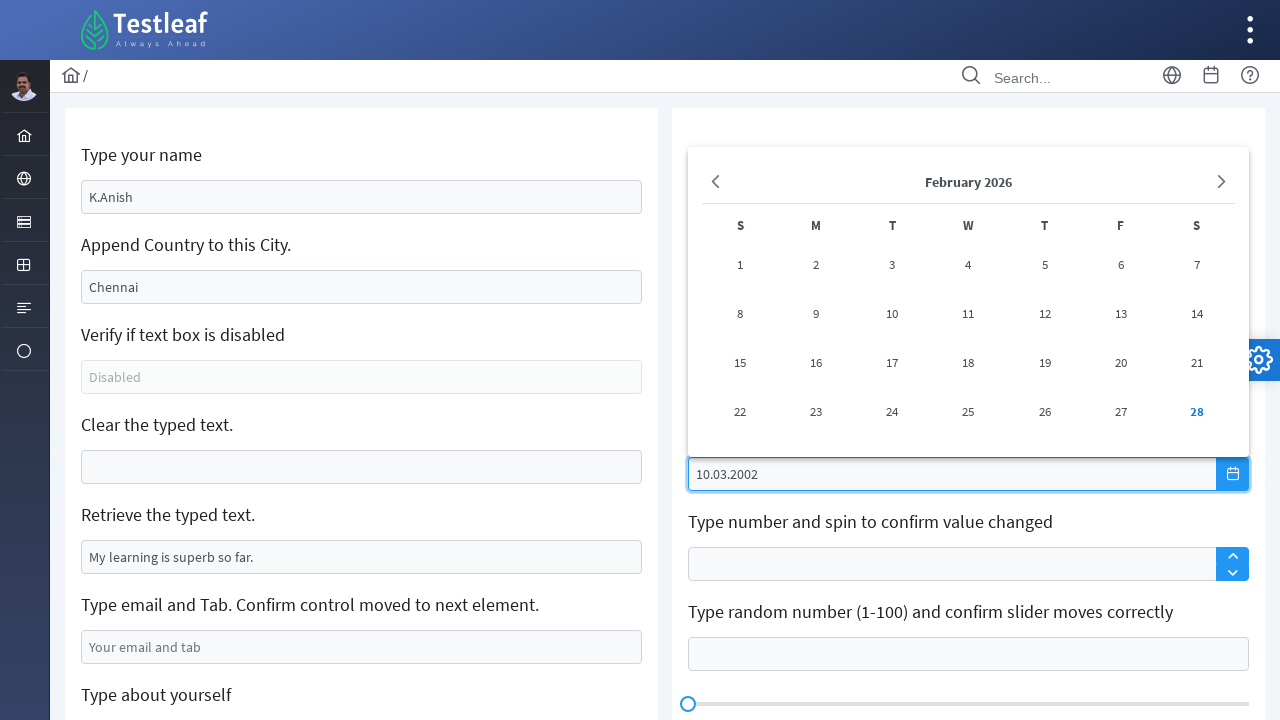